Navigates to ToolsQA website and scrolls down the page to view content

Starting URL: http://toolsqa.com/

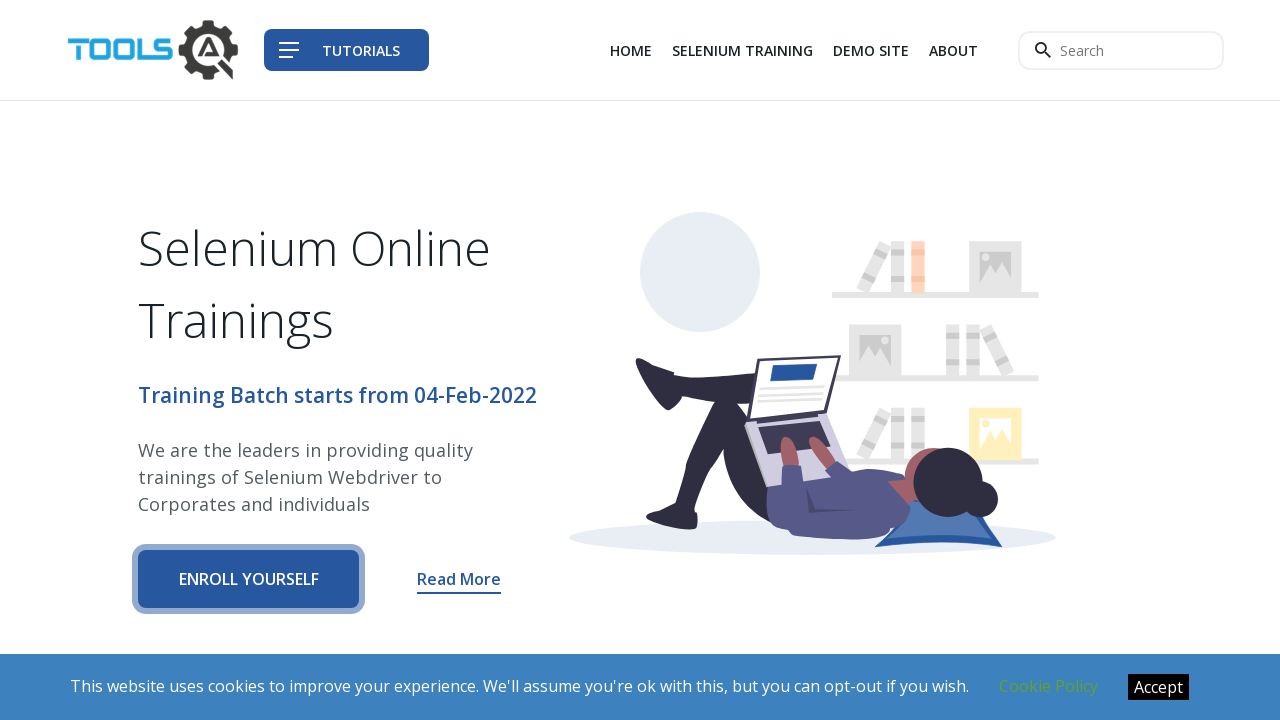

Set viewport size to 1920x1080
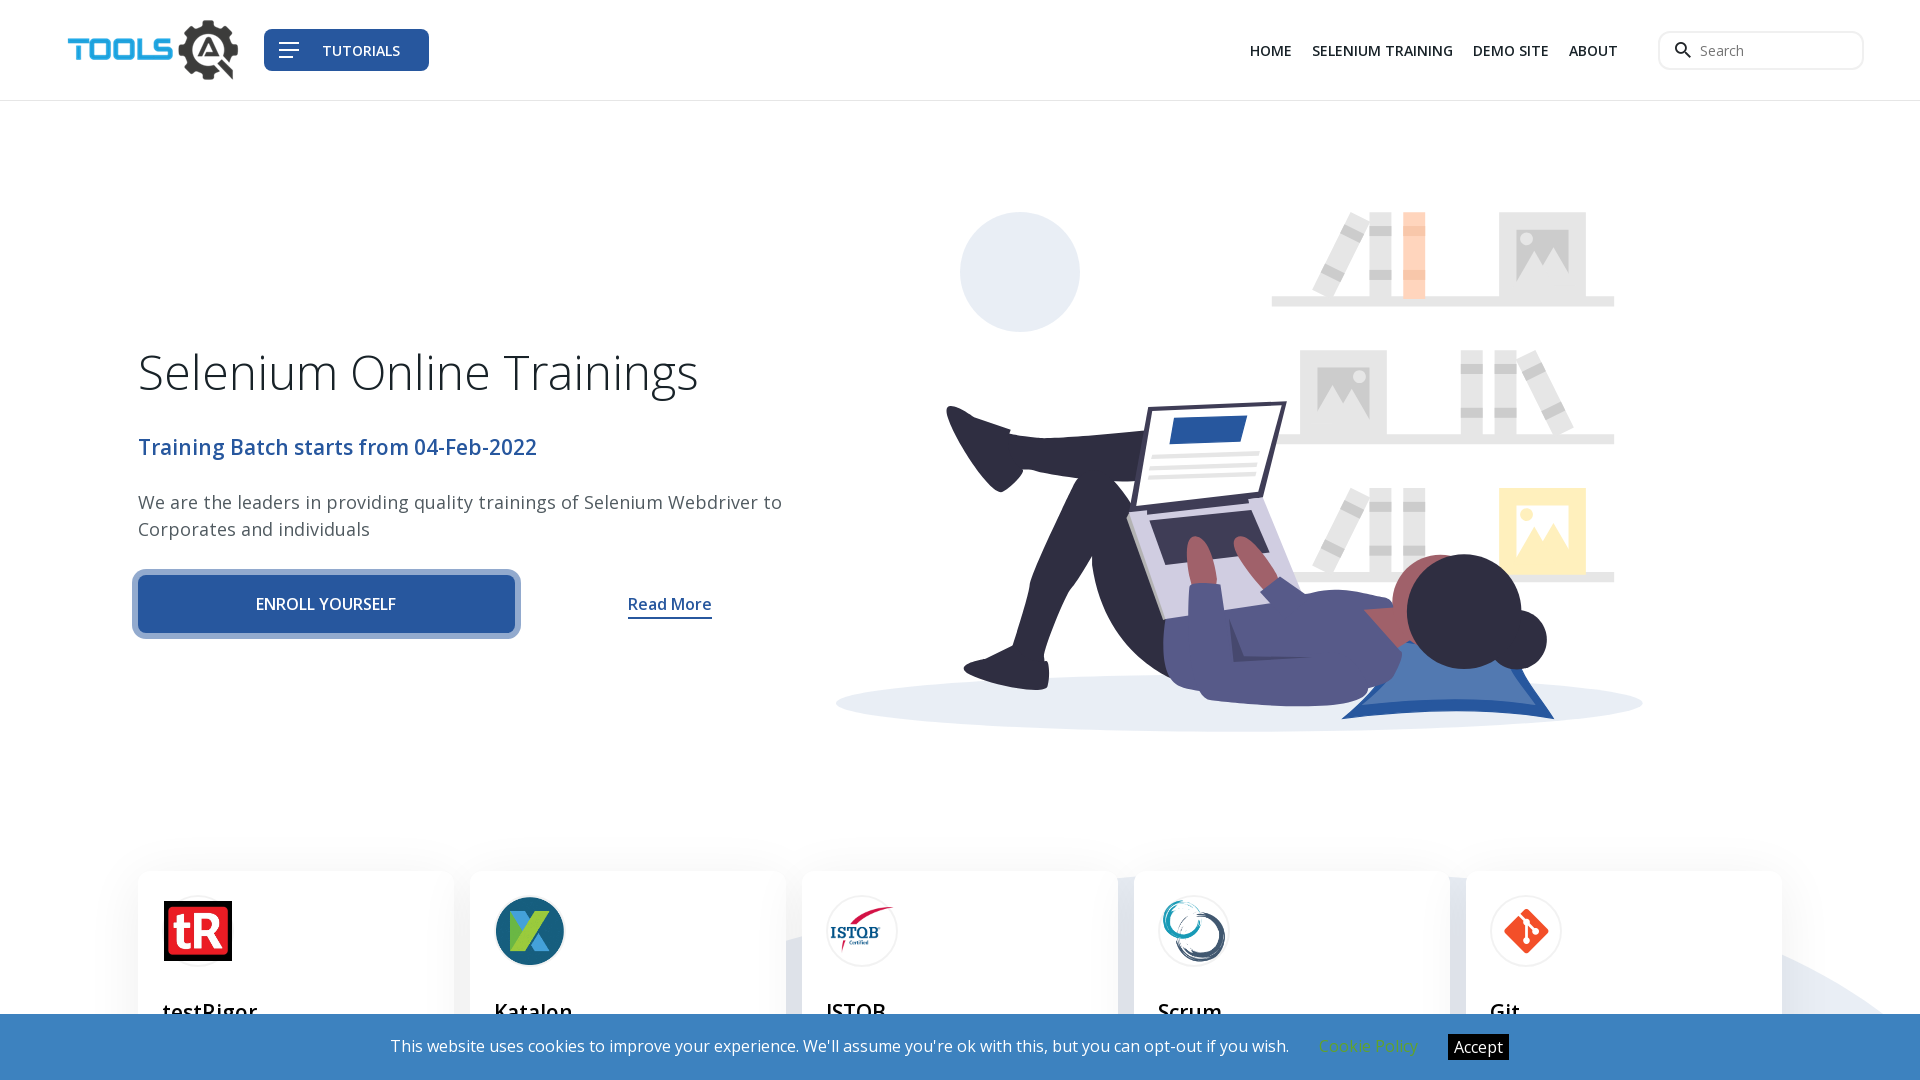

Navigated to ToolsQA website
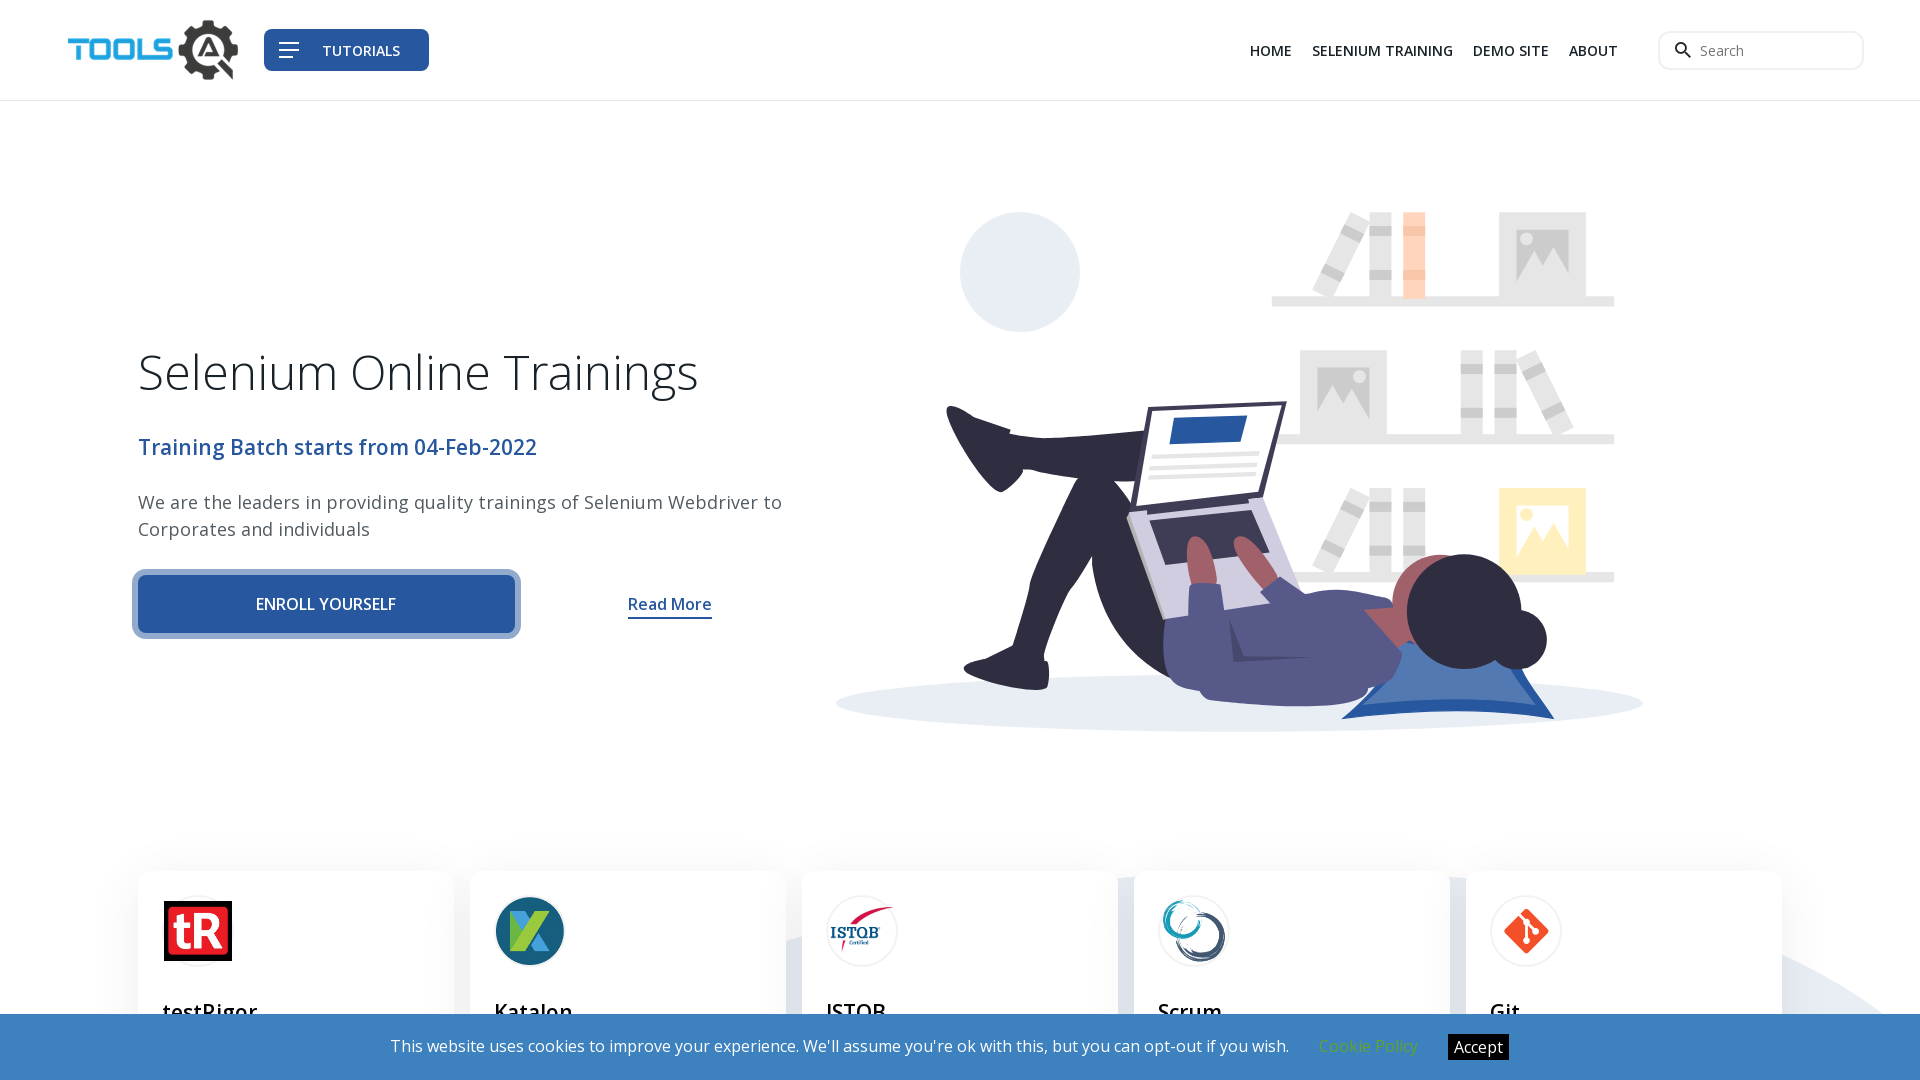

Scrolled down the page by 1200 pixels
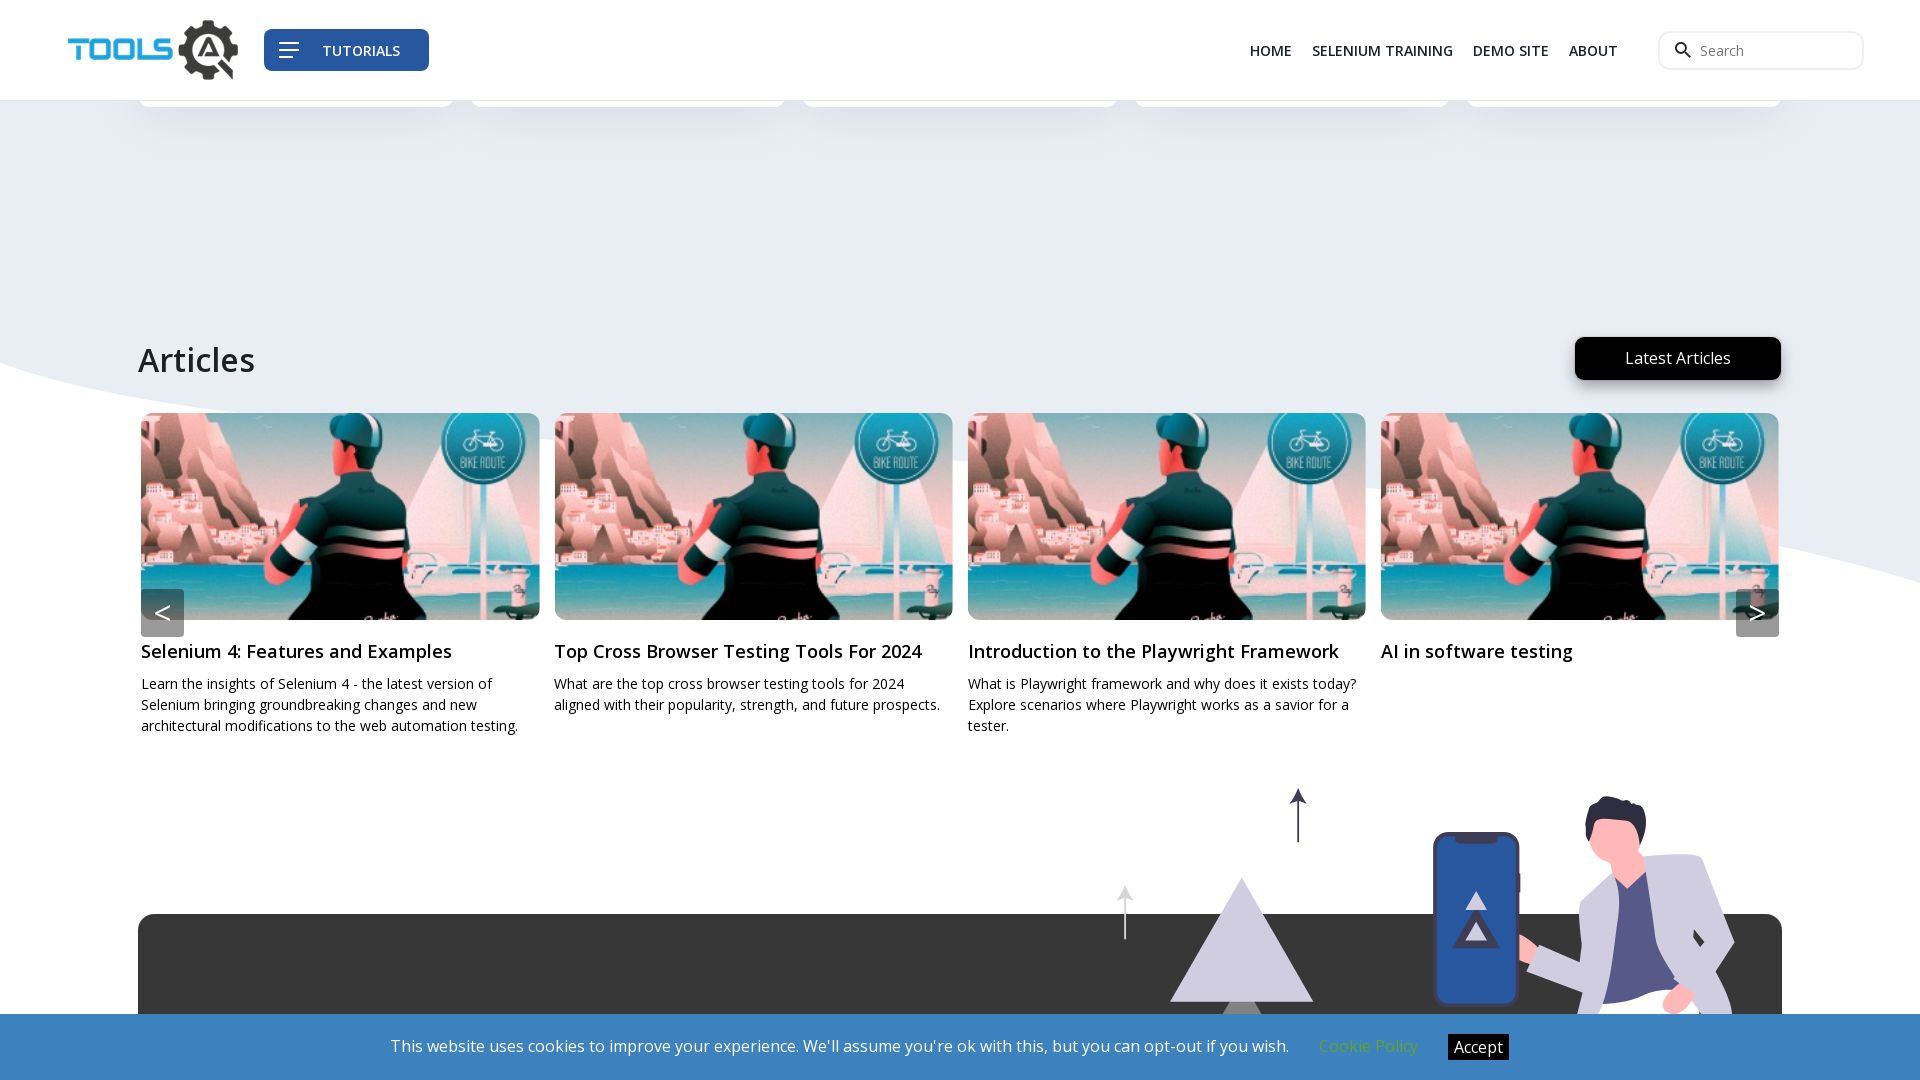

Waited 1000ms for page content to be visible after scrolling
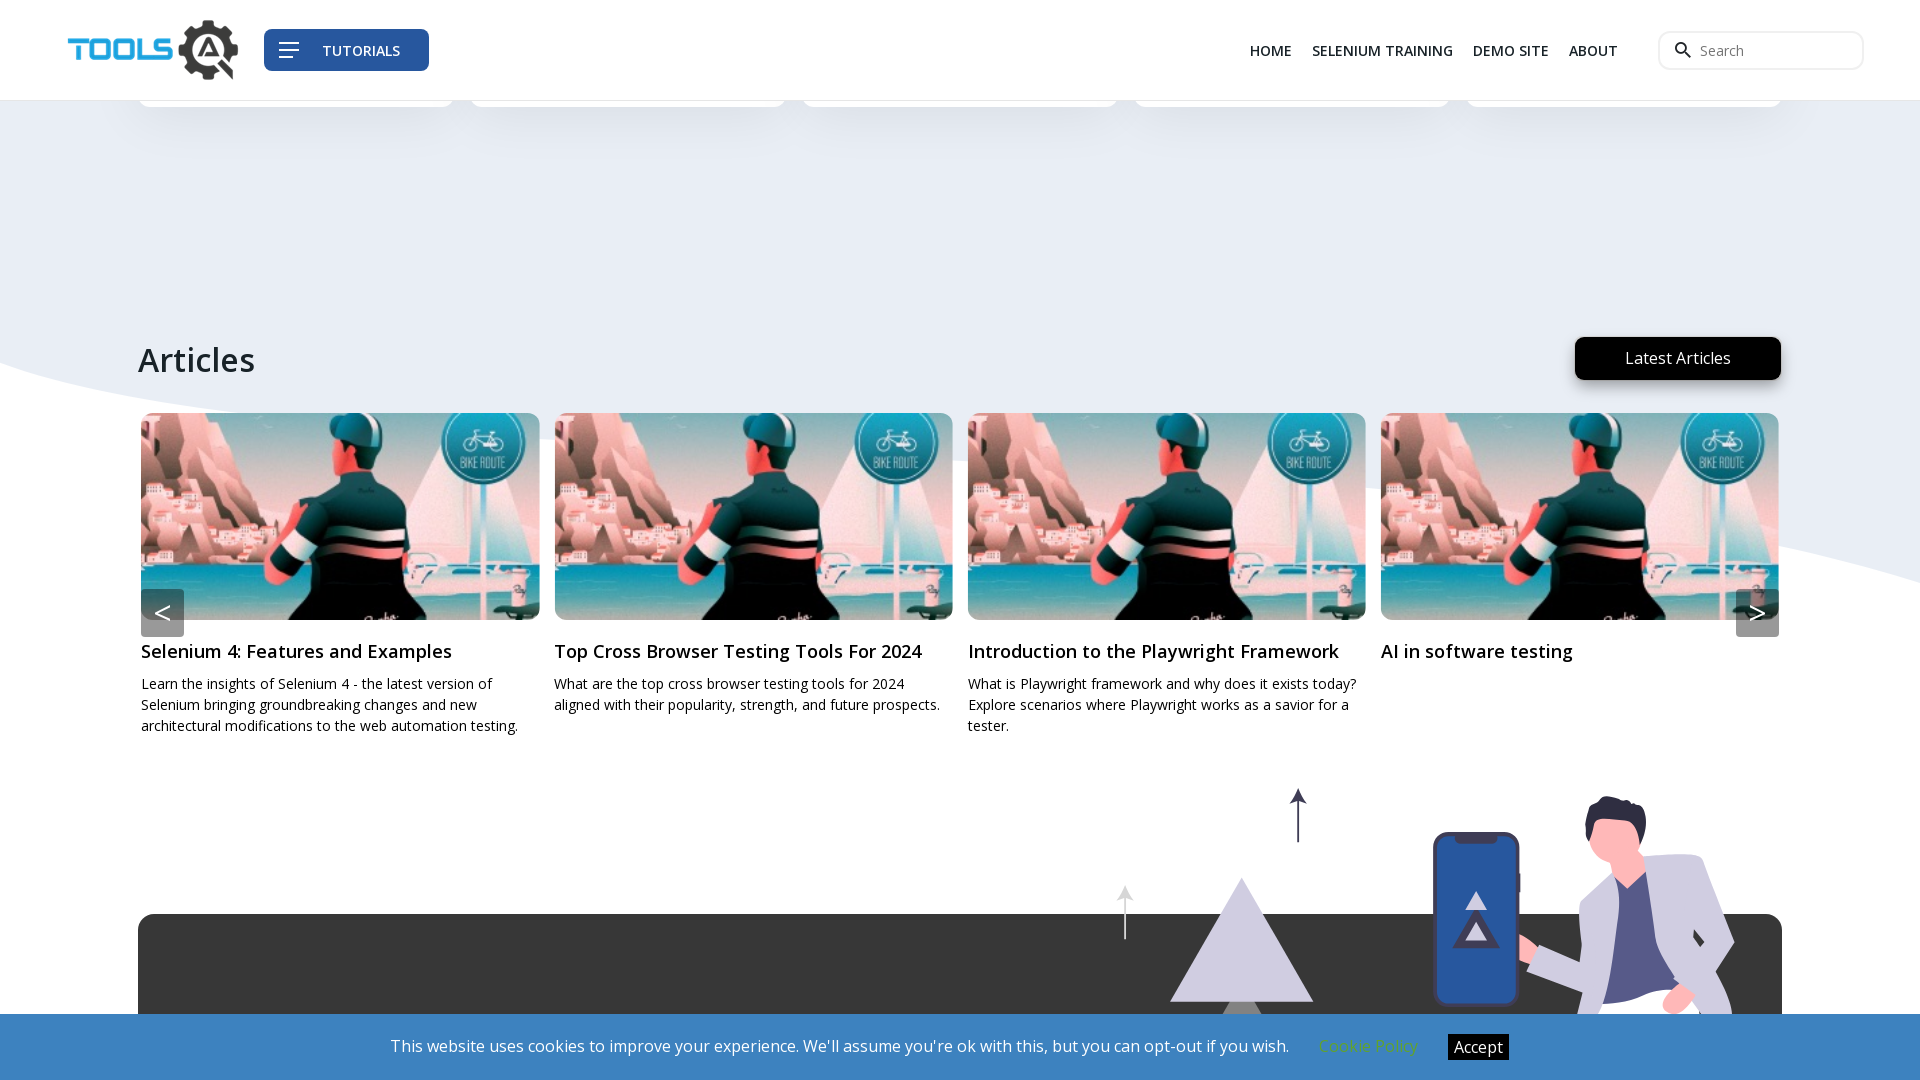

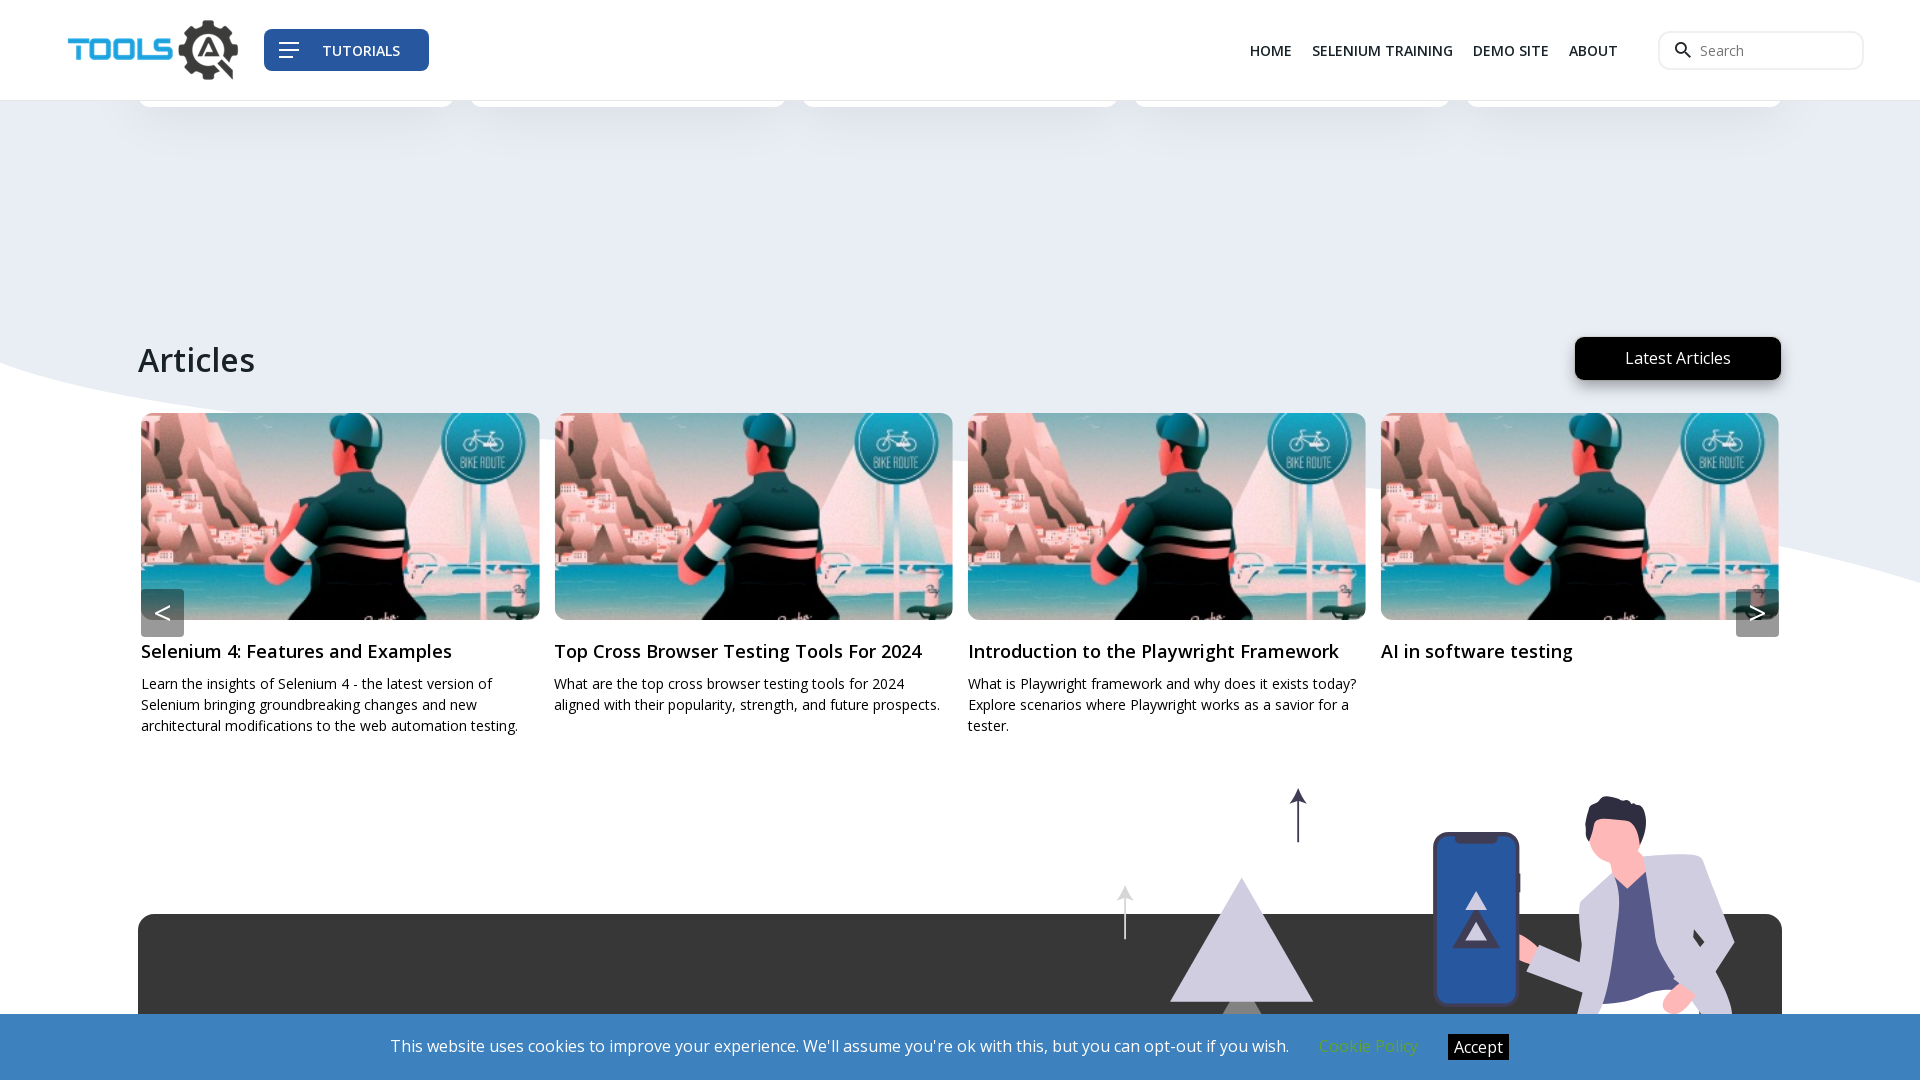